Finds duplicate employee IDs from the Employee Manager table and counts unique IDs

Starting URL: http://automationbykrishna.com

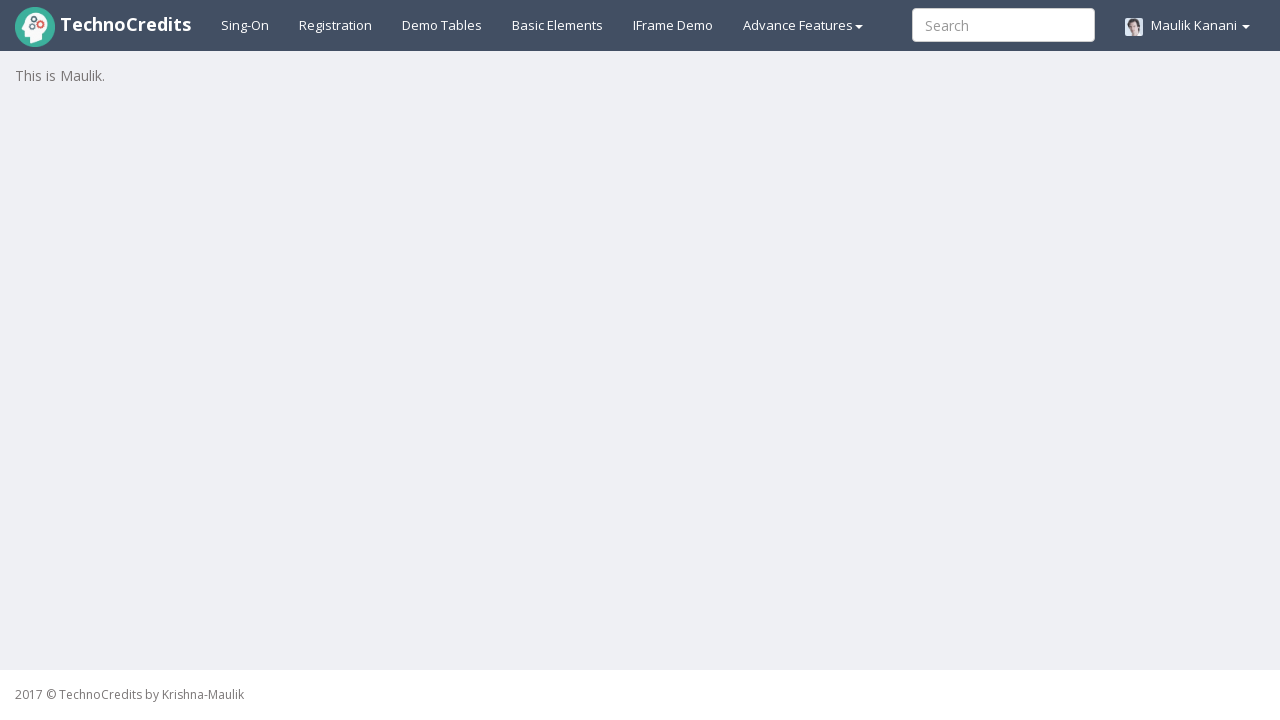

Clicked on Demo Table tab at (442, 25) on xpath=//a[@id='demotable']
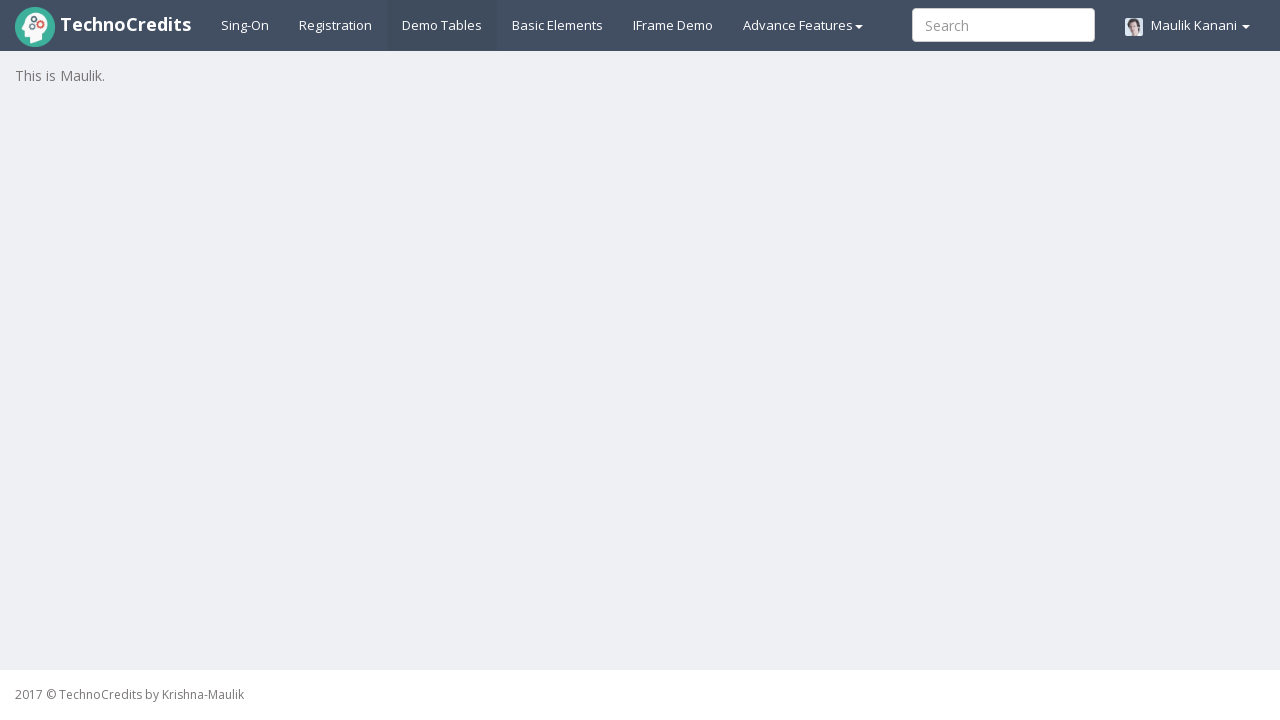

Employee Manager table loaded
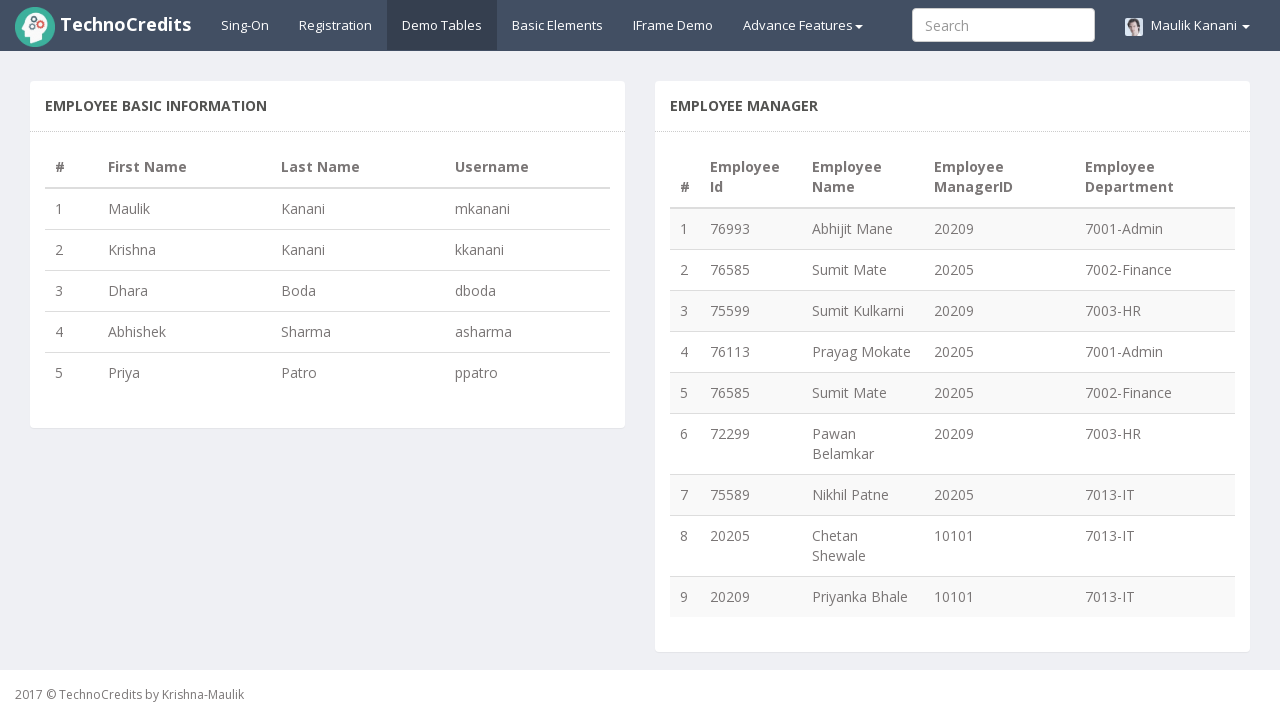

Located all employee ID cells in table
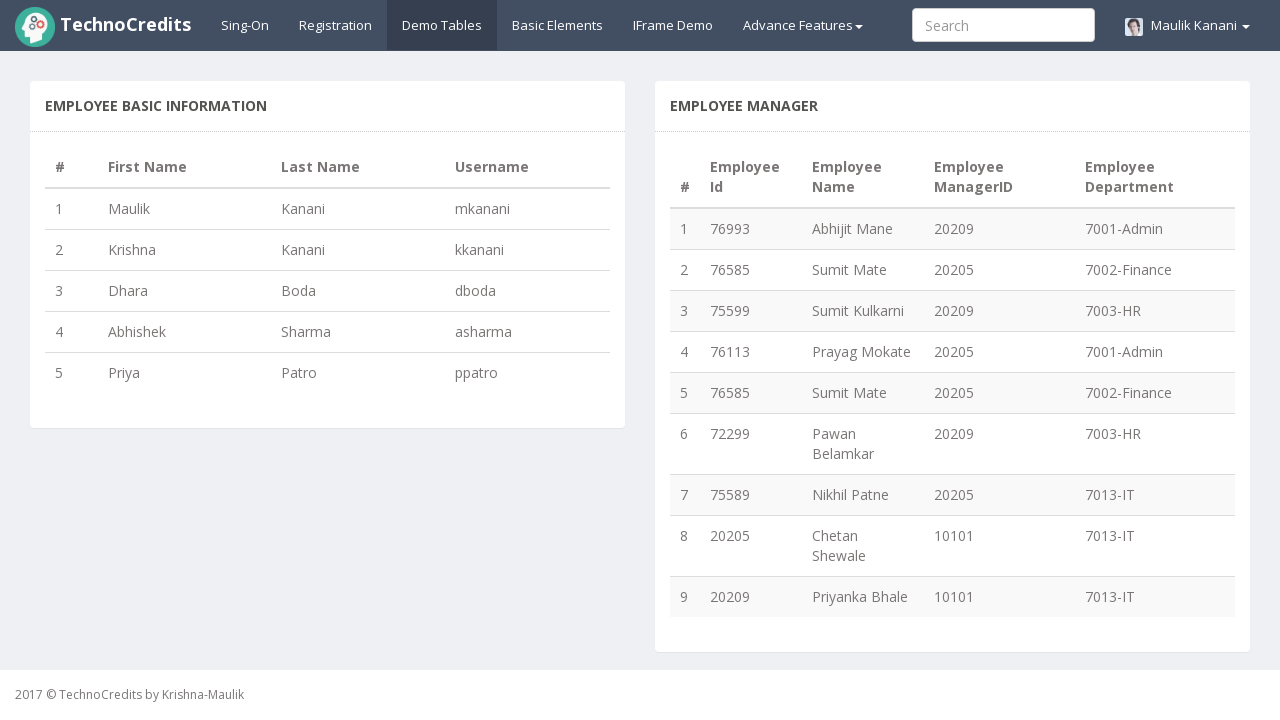

Retrieved count of employee IDs: 9
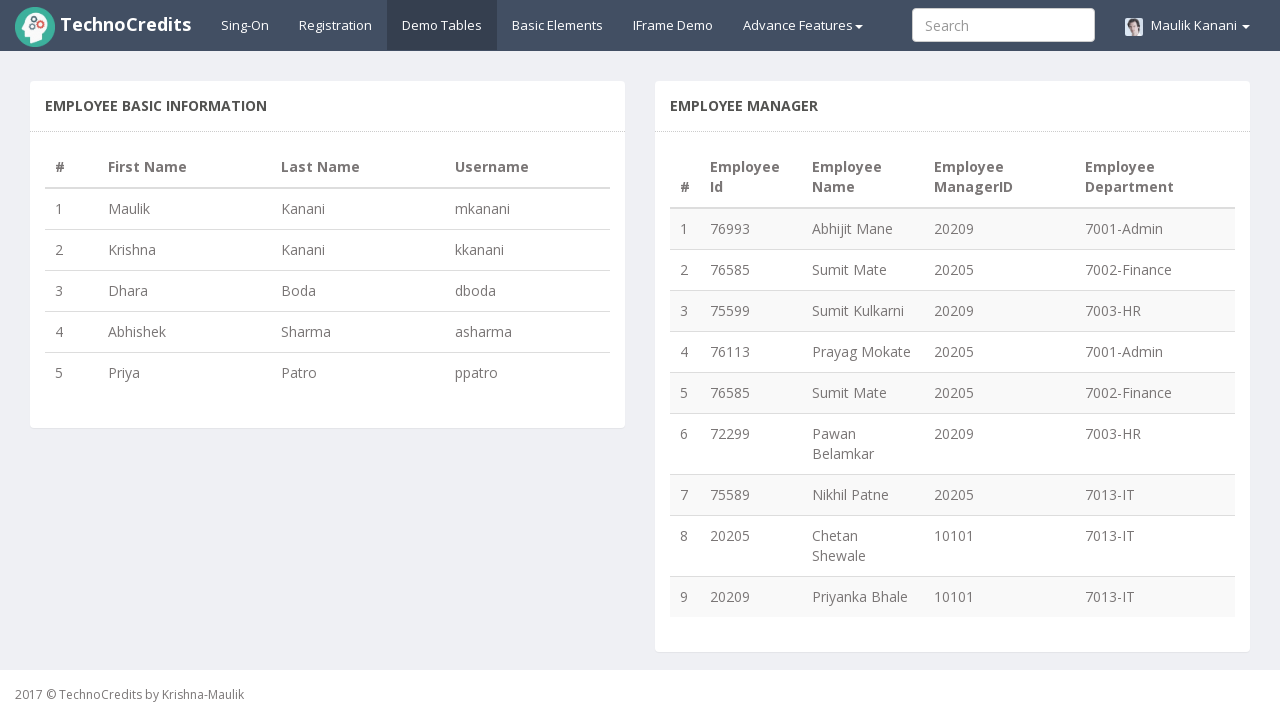

Retrieved employee ID at position 0: 76993
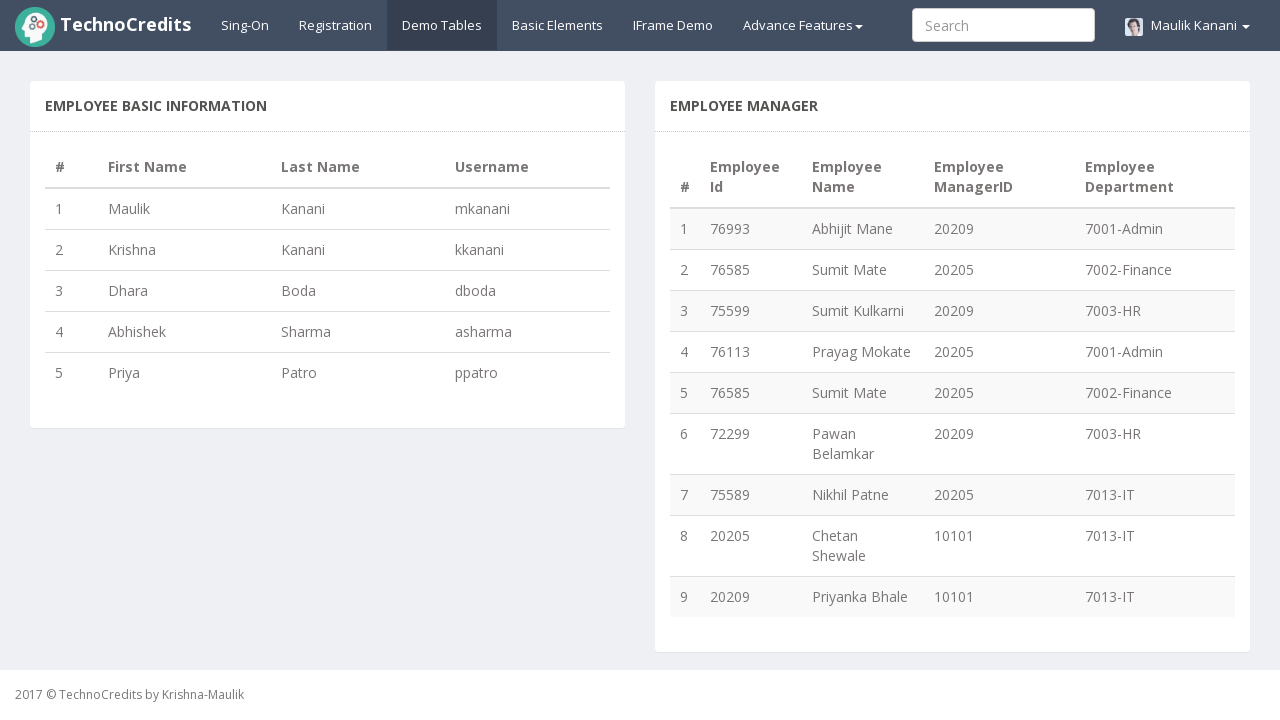

Retrieved employee ID at position 1: 76585
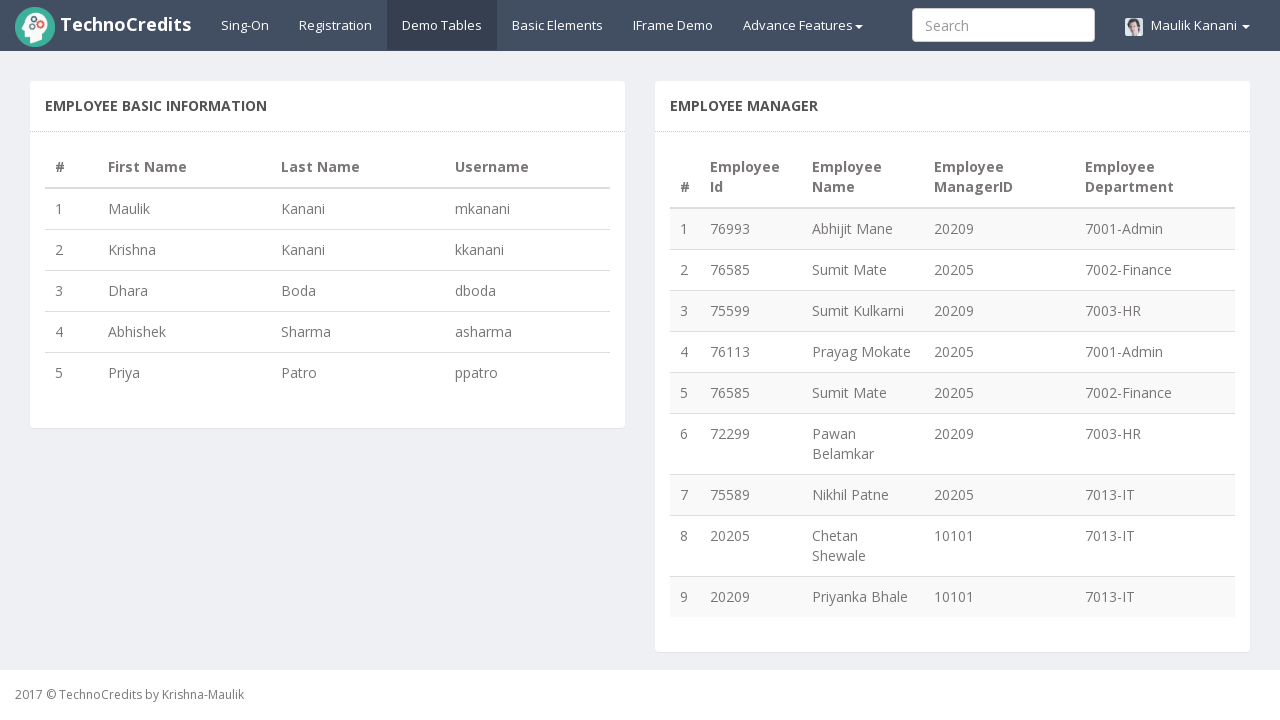

Retrieved employee ID at position 2: 75599
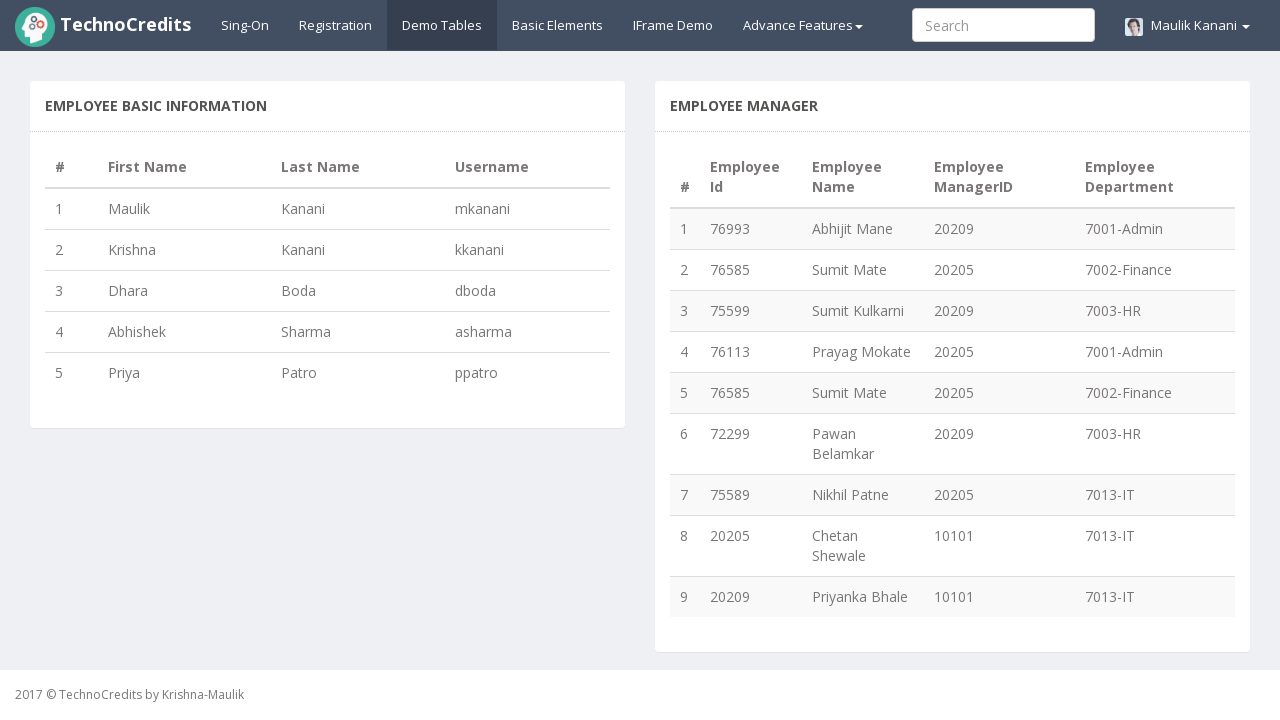

Retrieved employee ID at position 3: 76113
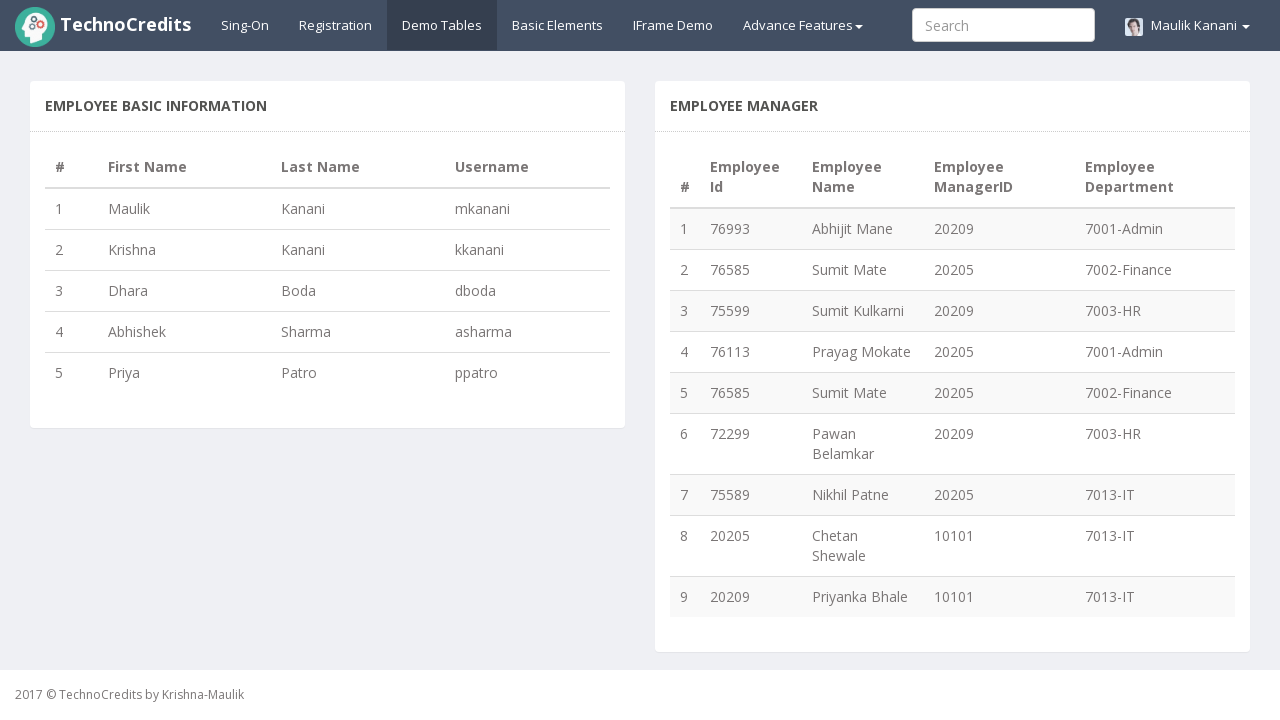

Retrieved employee ID at position 4: 76585
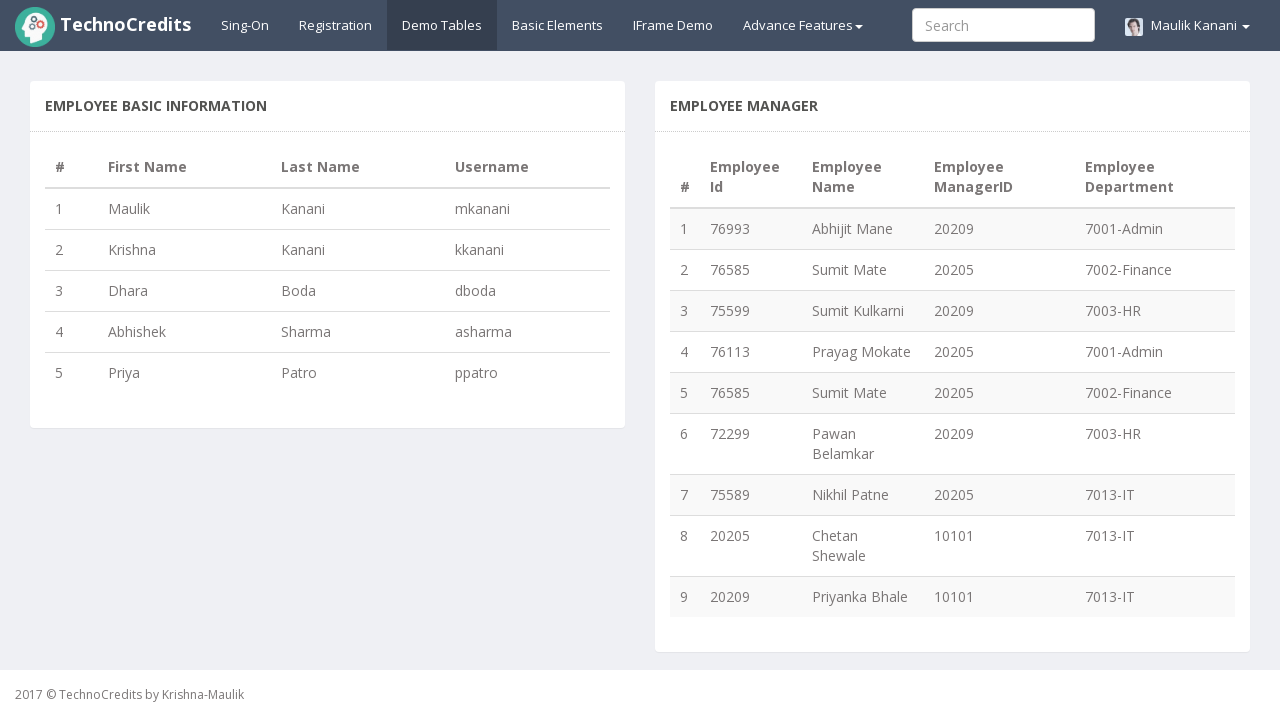

Retrieved employee ID at position 5: 72299
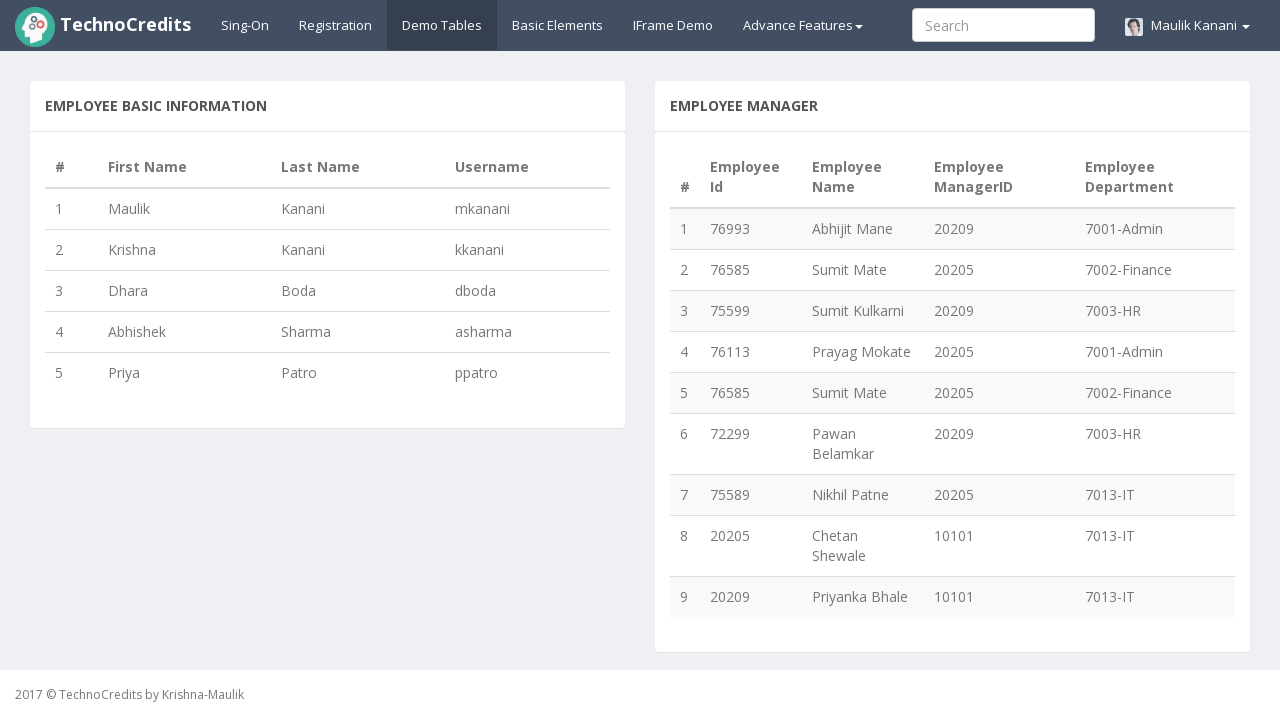

Retrieved employee ID at position 6: 75589
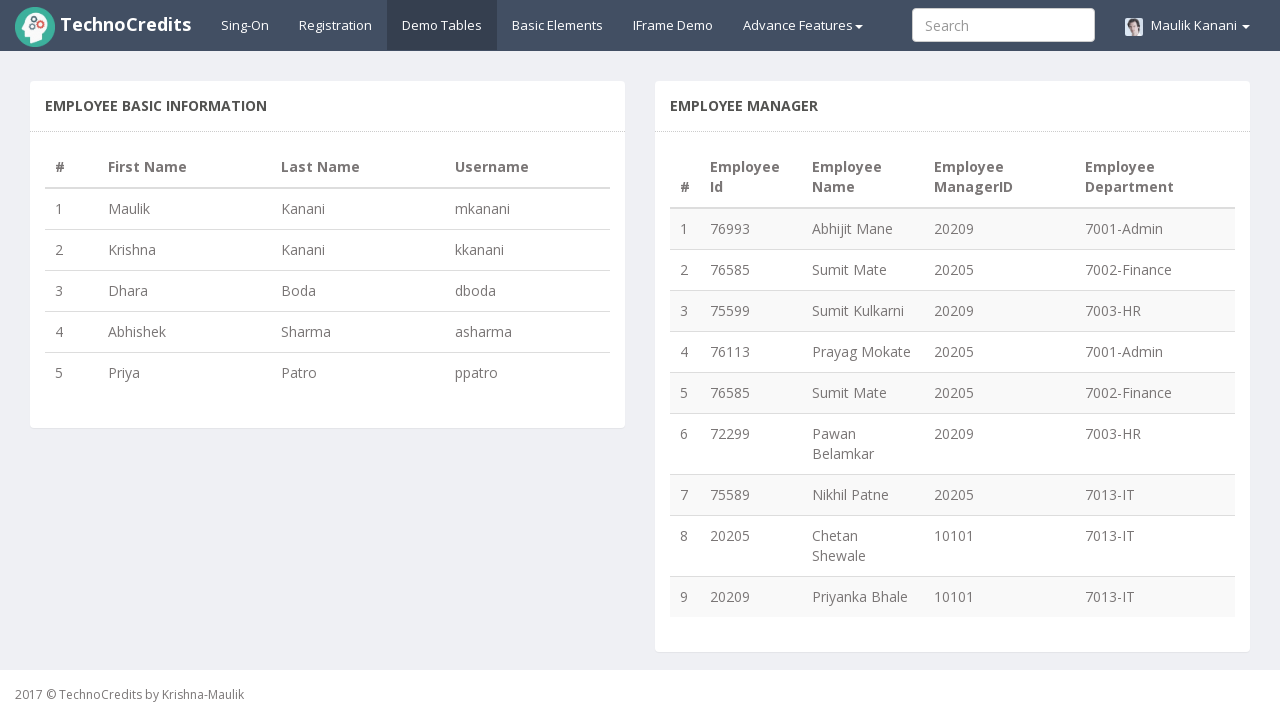

Retrieved employee ID at position 7: 20205
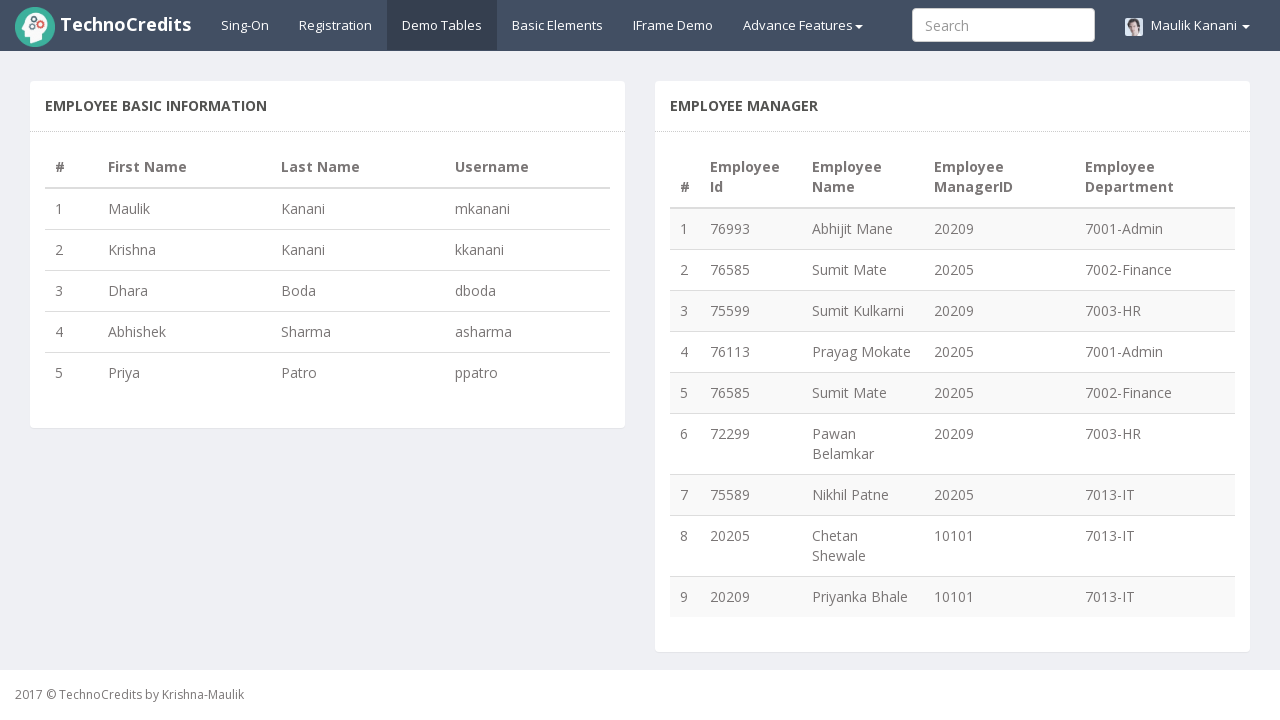

Retrieved employee ID at position 8: 20209
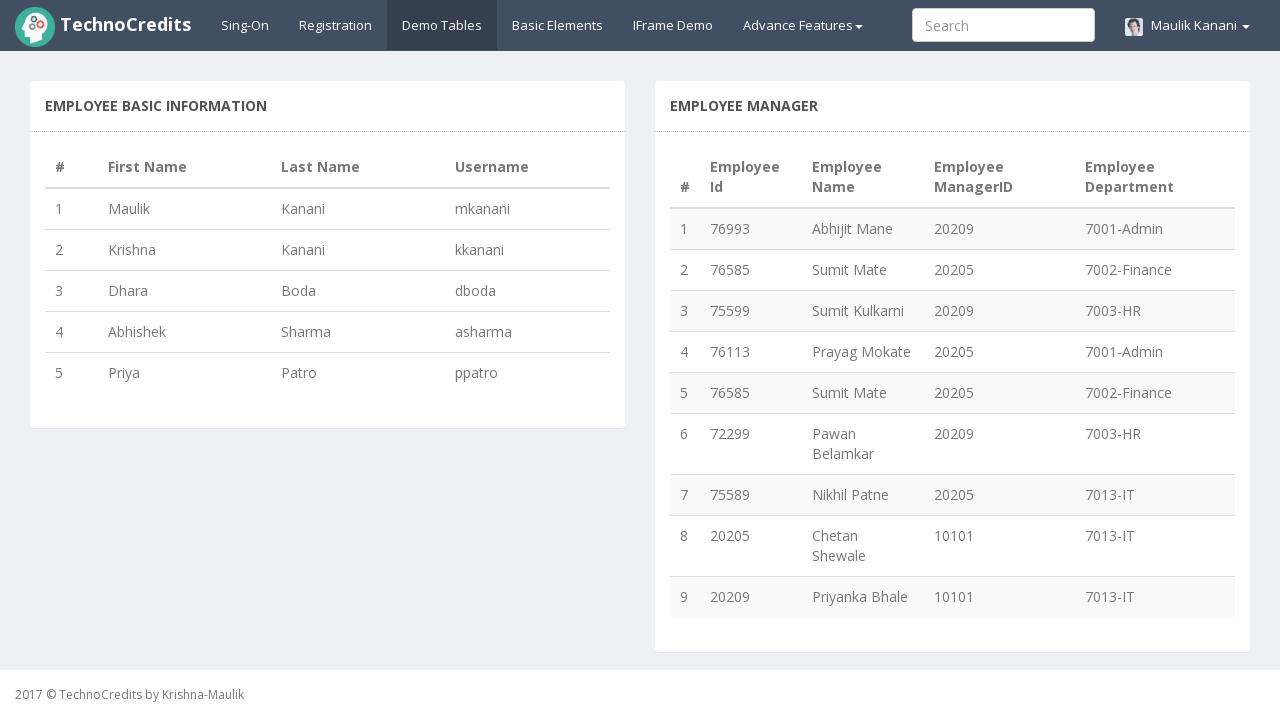

Identified duplicate employee IDs: ['76585']
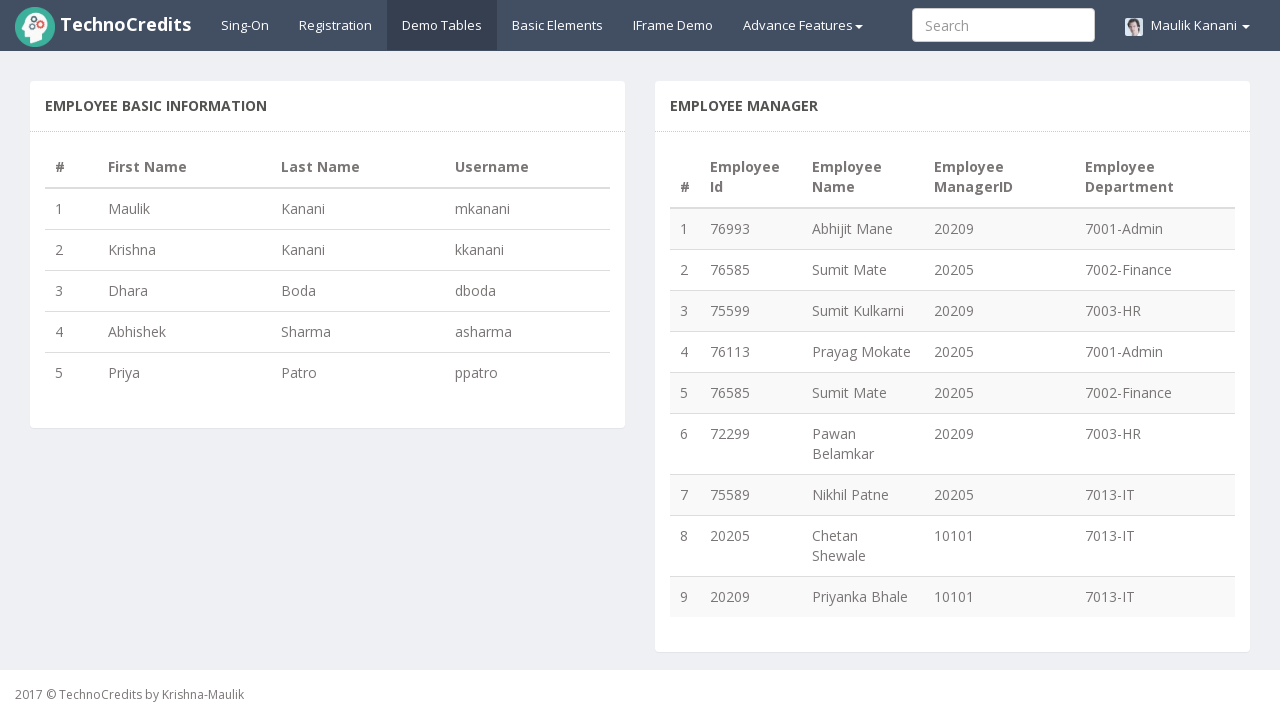

Analysis complete - Found 8 unique employee IDs
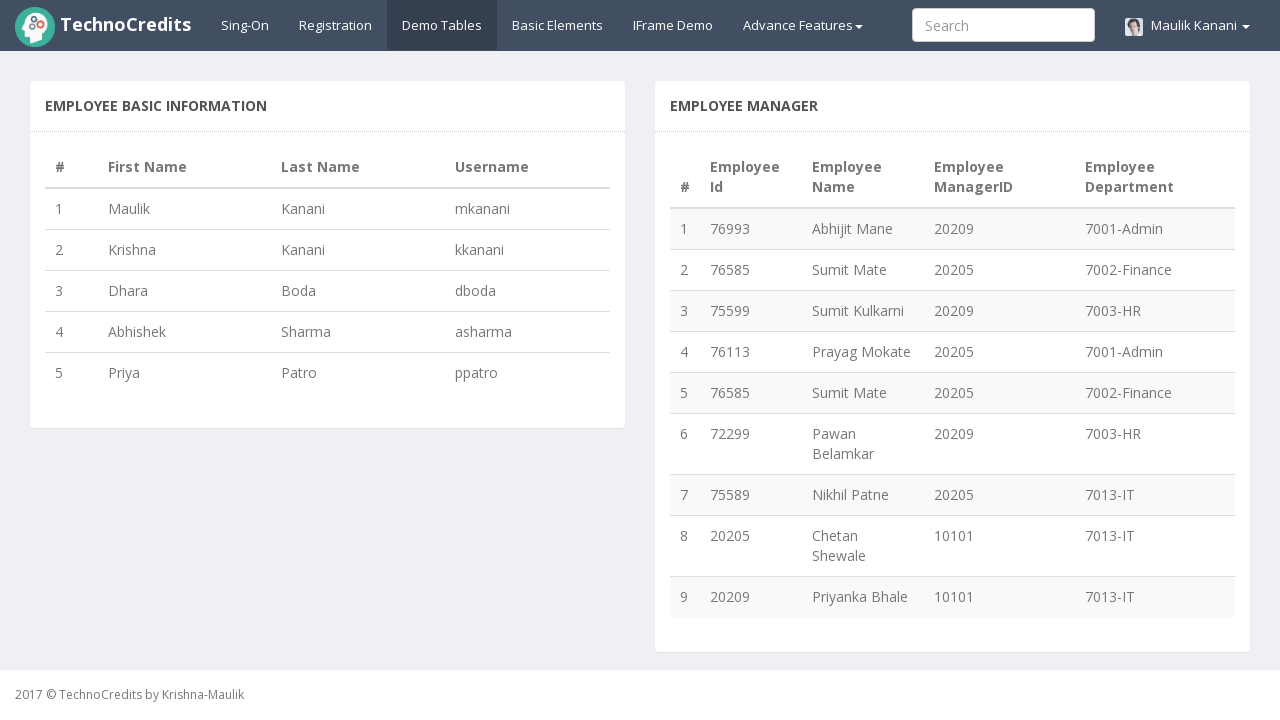

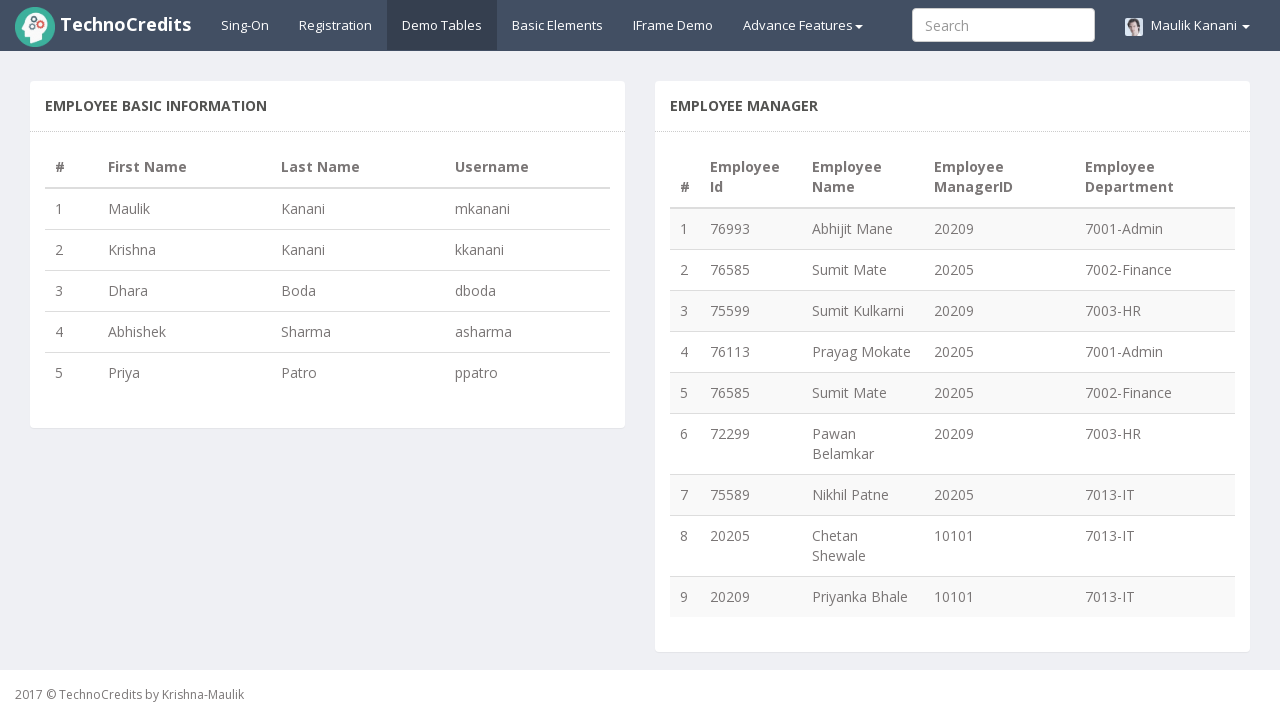